Tests JavaScript alert handling by clicking a button that triggers a JS alert, accepting the alert, and verifying the result message is displayed.

Starting URL: https://the-internet.herokuapp.com/javascript_alerts

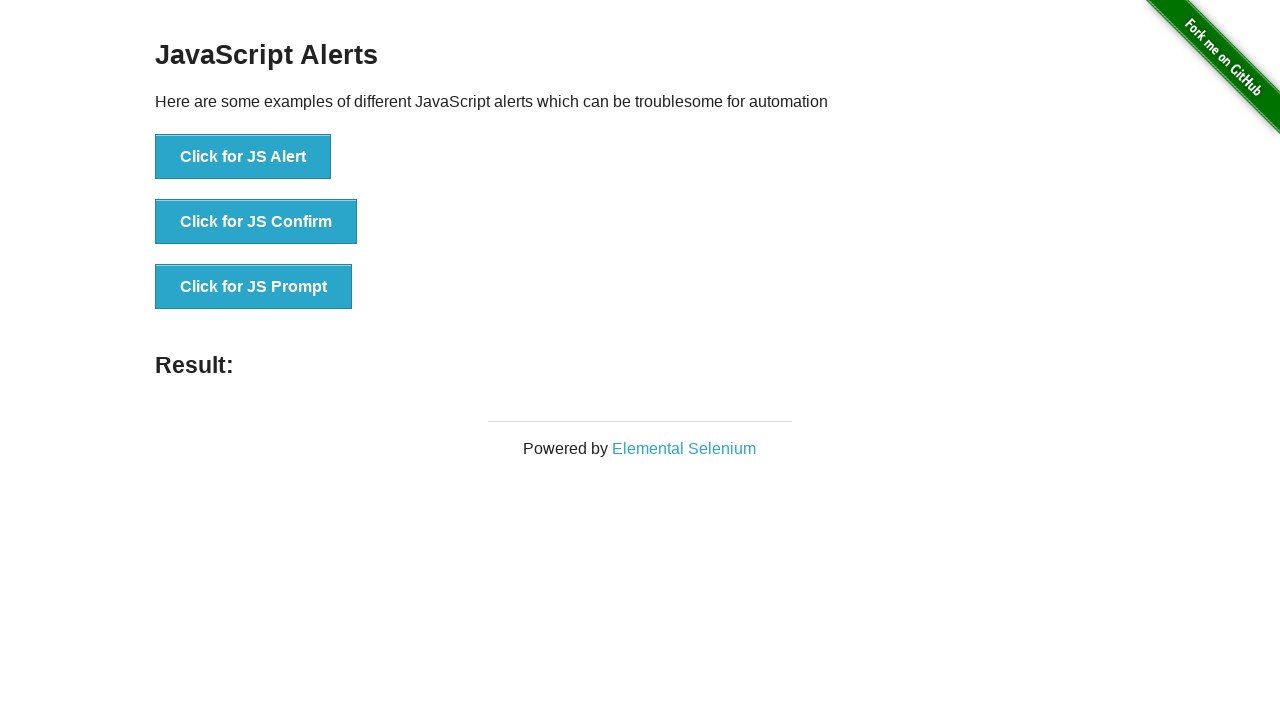

Set up dialog handler to accept alerts
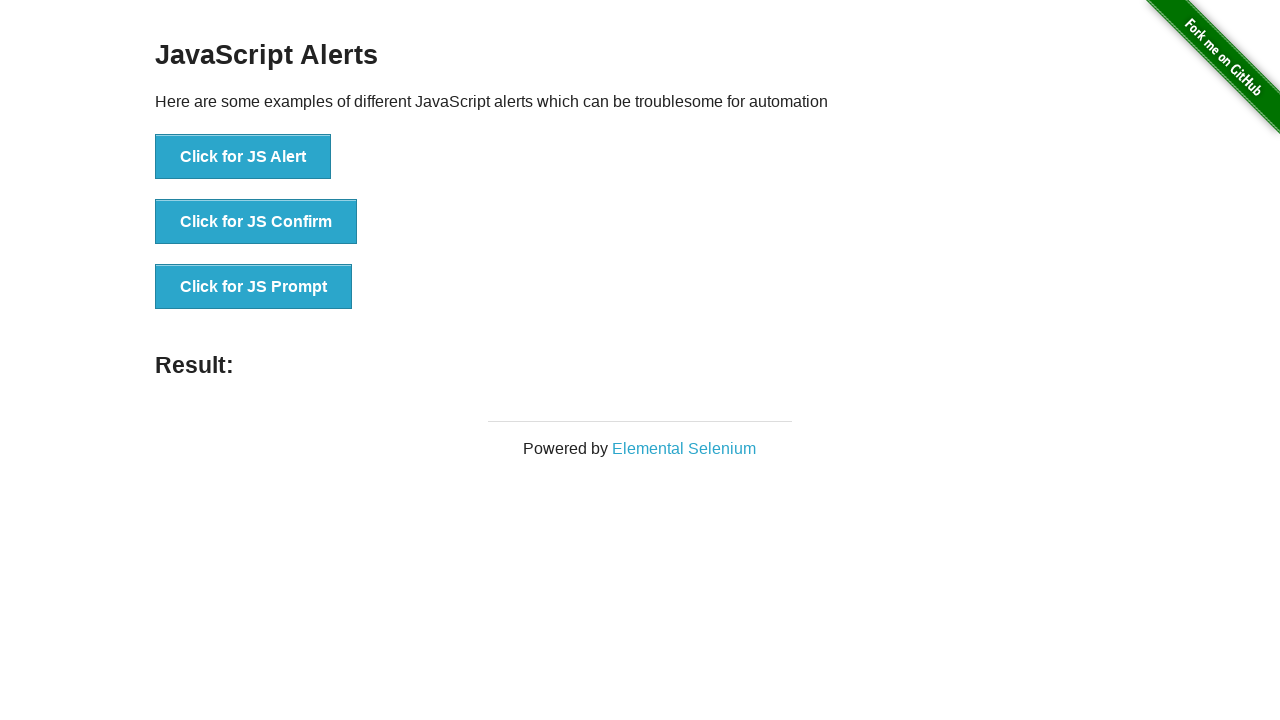

Clicked button to trigger JavaScript alert at (243, 157) on xpath=//button[text()='Click for JS Alert']
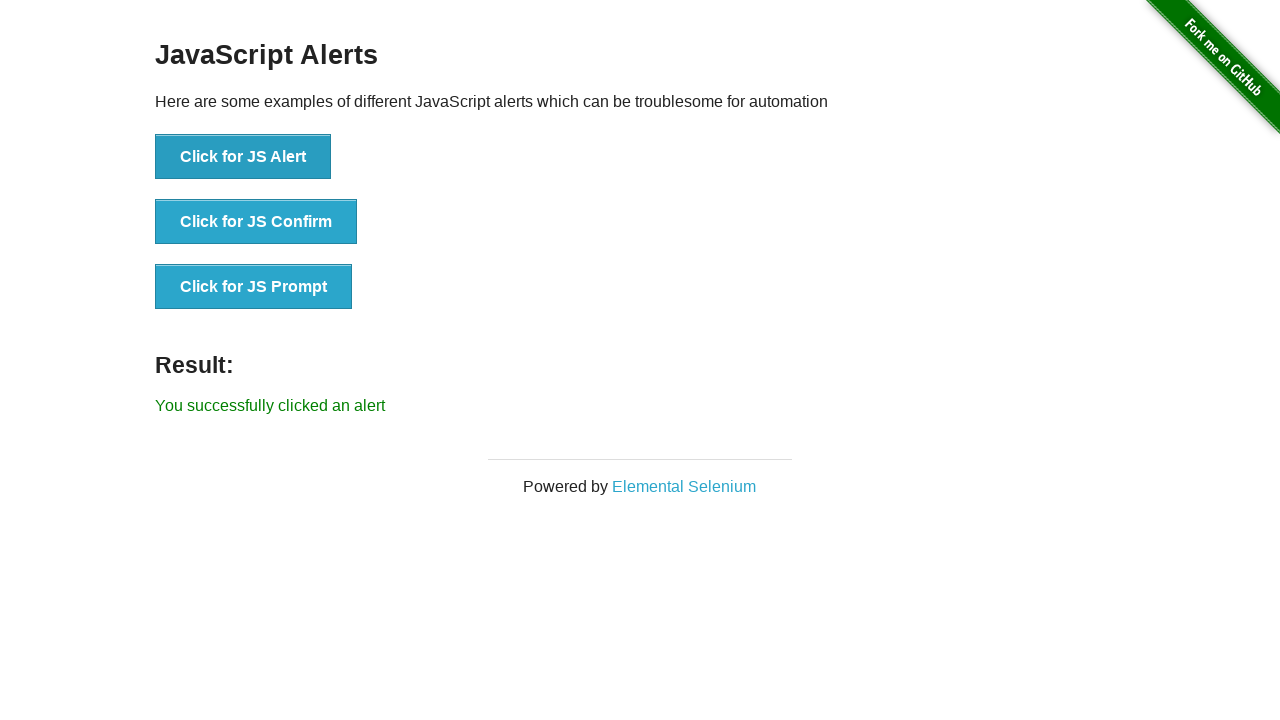

Result message element is displayed after accepting the alert
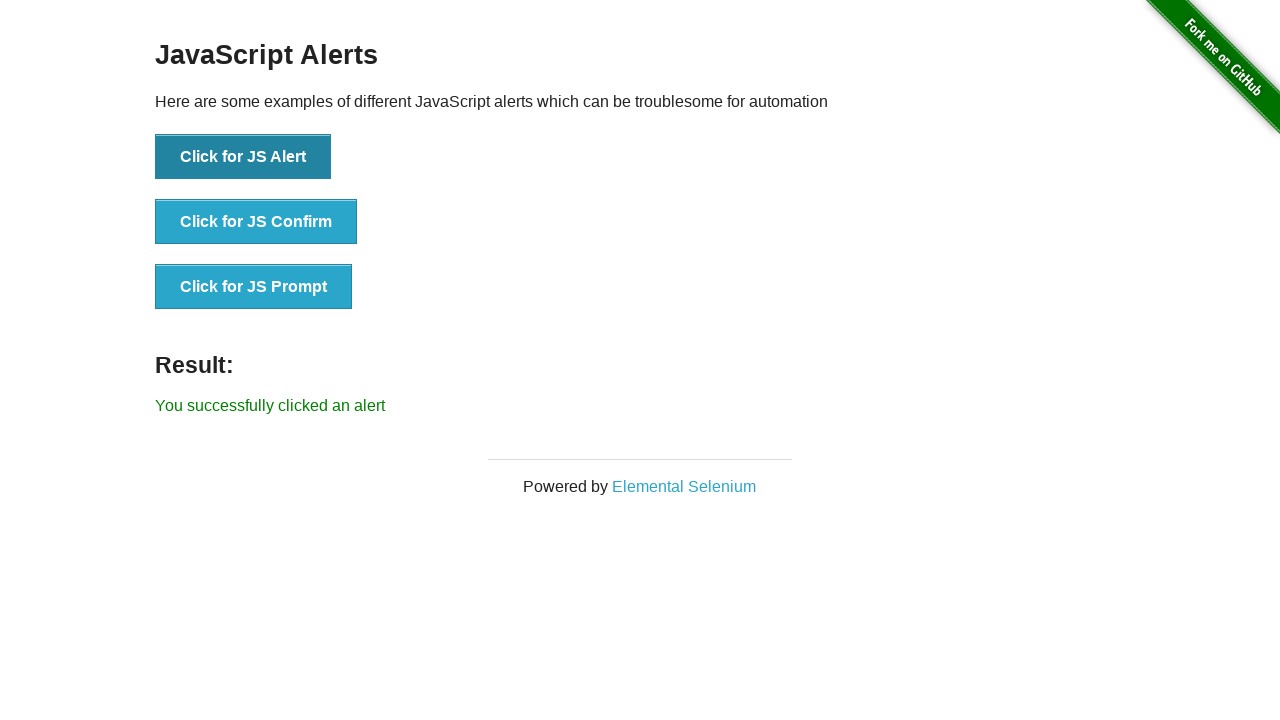

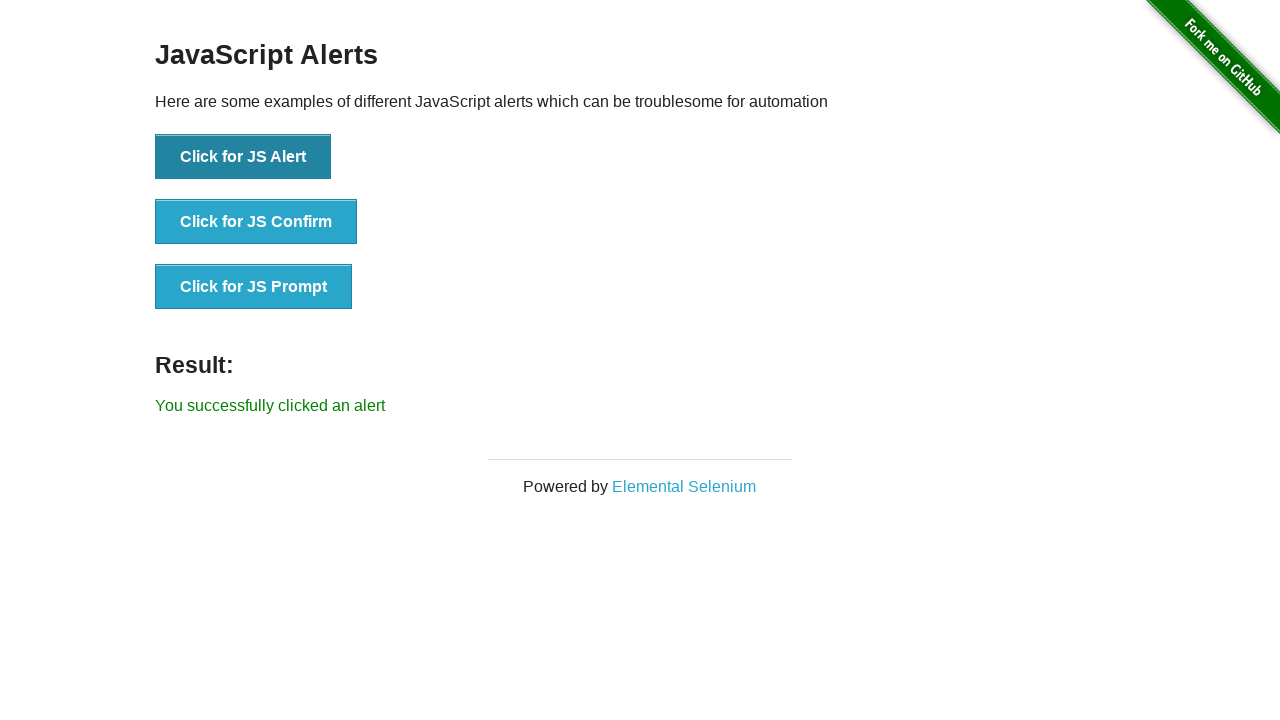